Automates filling out a form with first name, last name, and email fields, then submits the form

Starting URL: https://secure-retreat-92358.herokuapp.com/

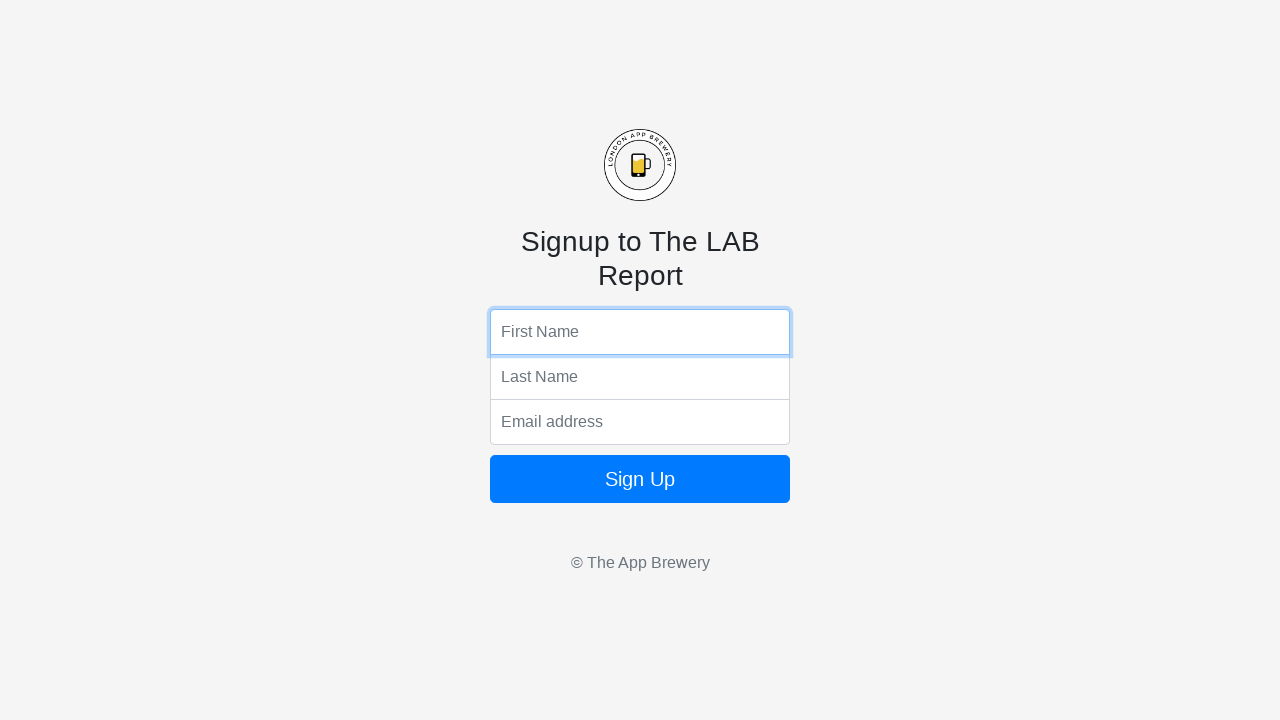

Filled first name field with 'Laura' on input:nth-of-type(1)
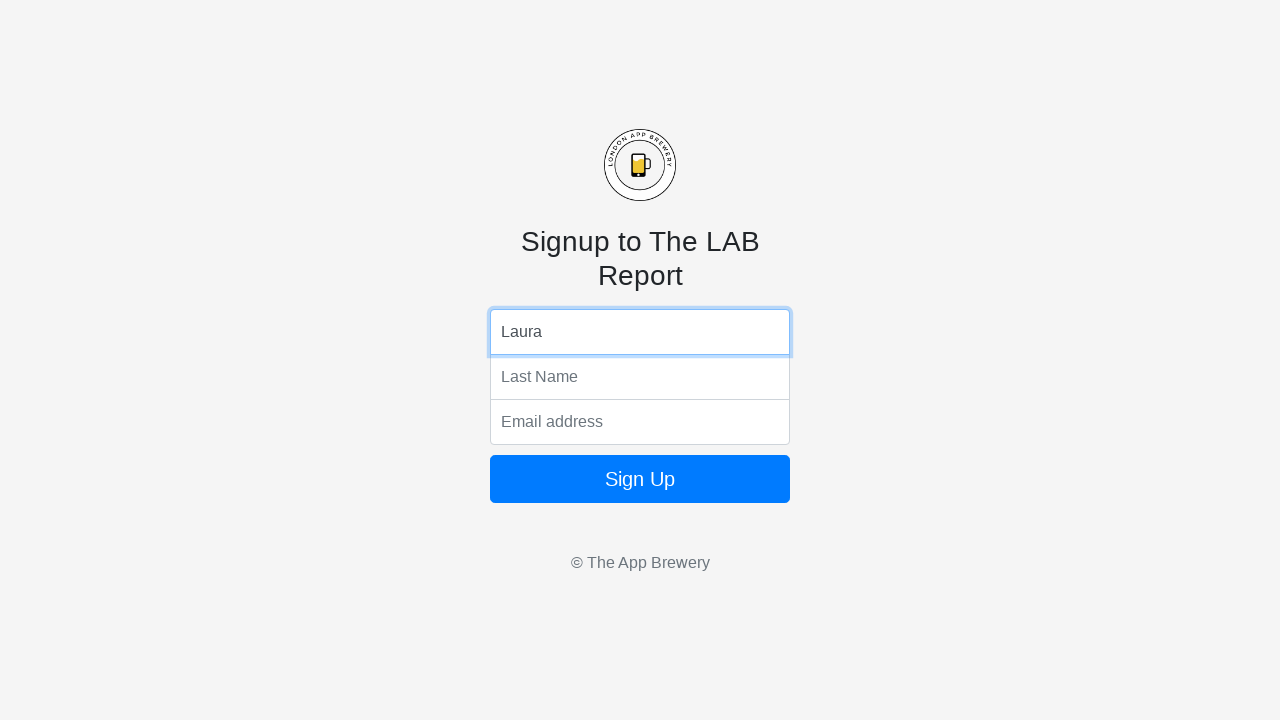

Filled last name field with 'Mendoza' on input:nth-of-type(2)
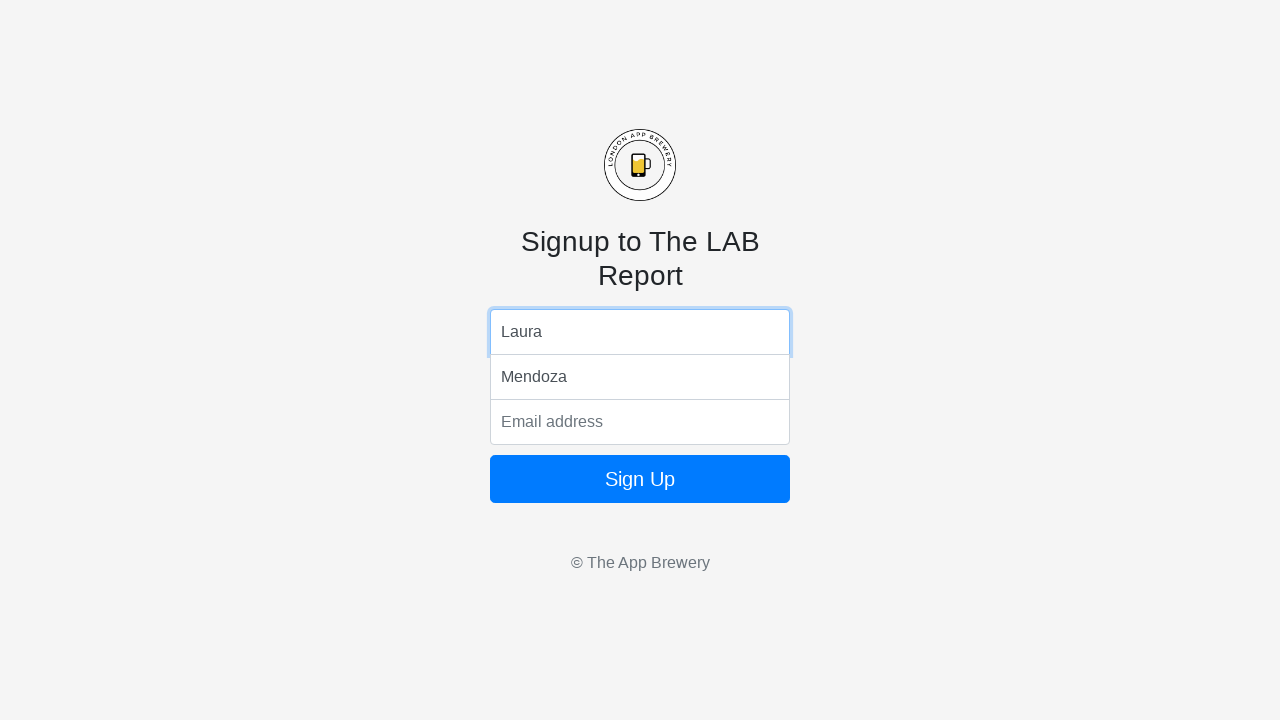

Filled email field with 'laura@email.com' on input:nth-of-type(3)
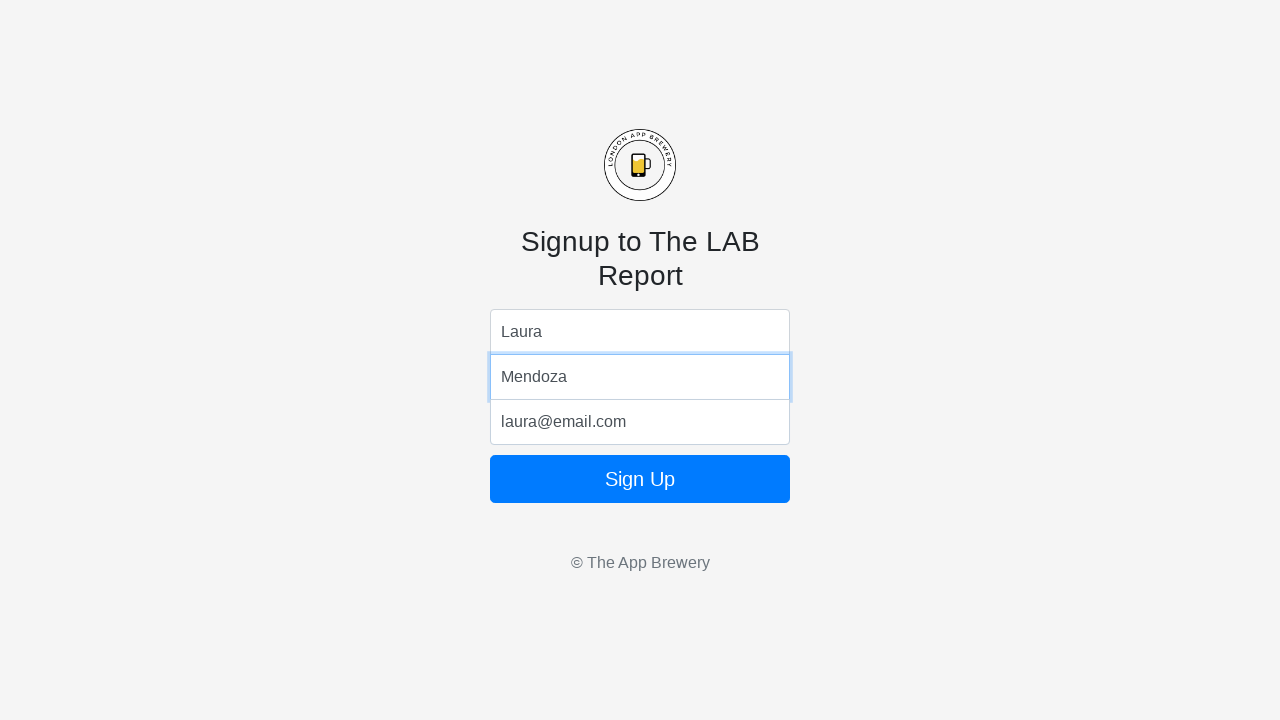

Submitted form by pressing Enter on the submit button on button
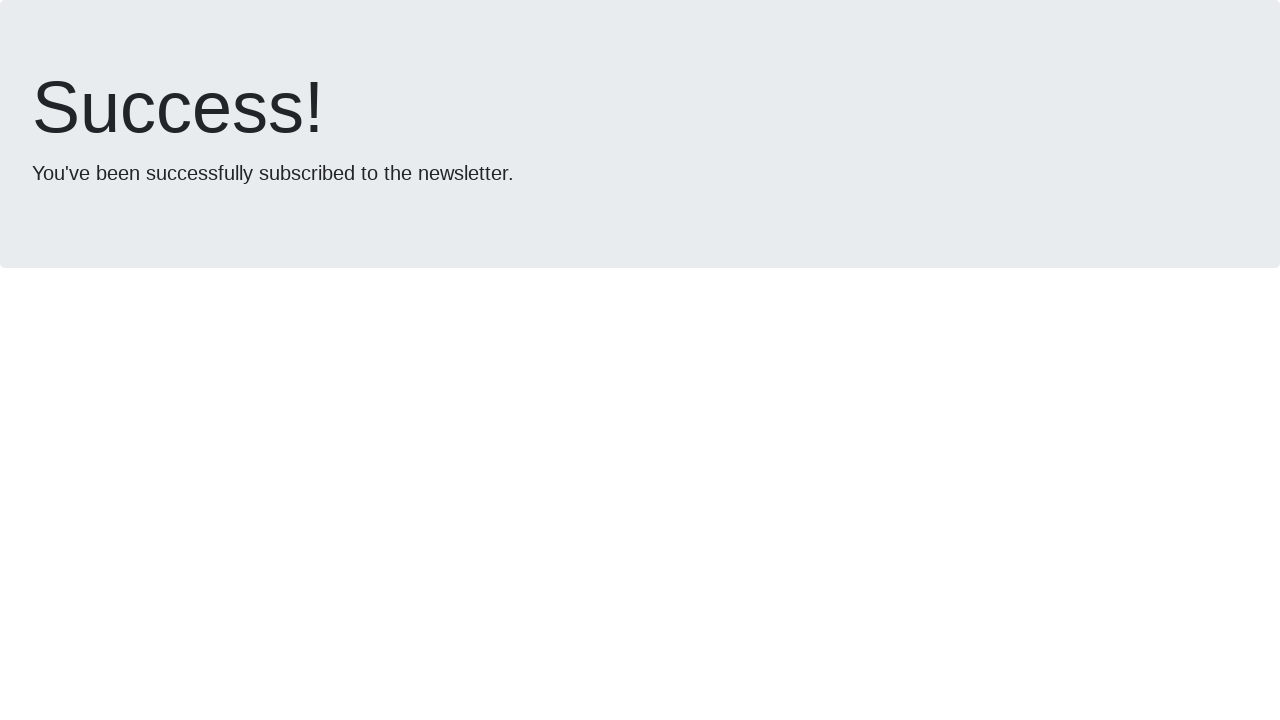

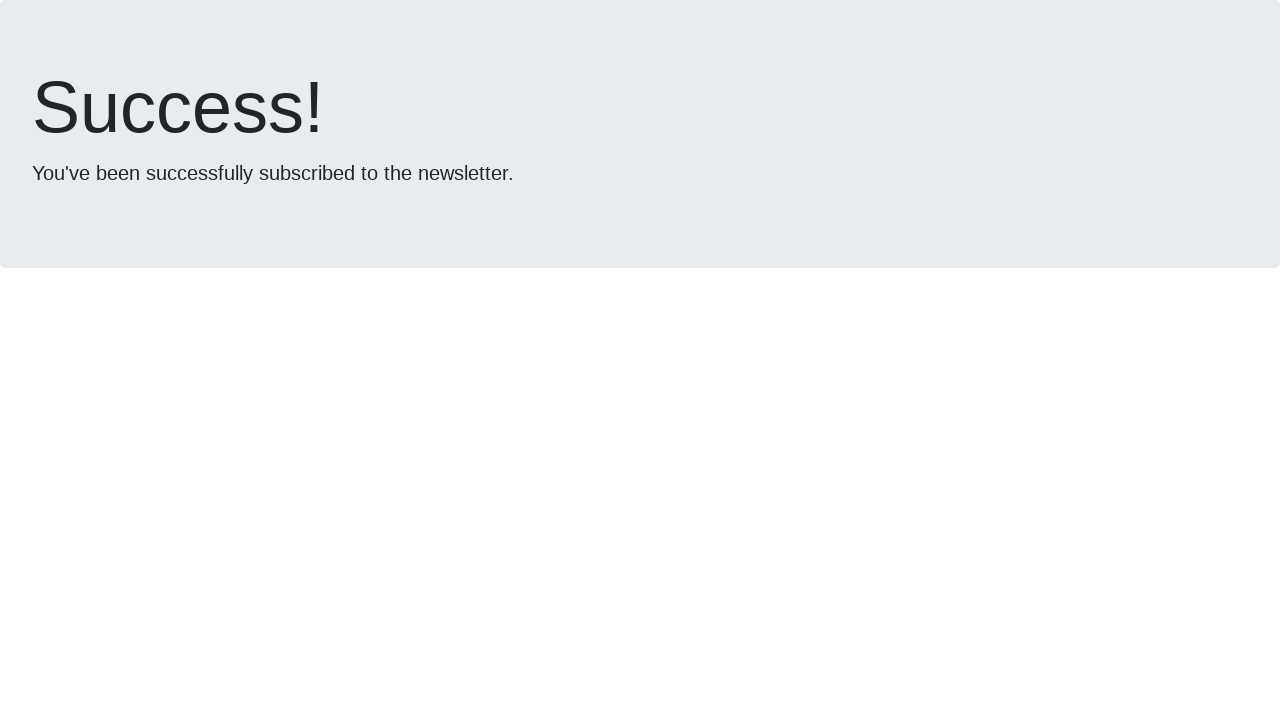